Tests checkbox interaction on a form by finding all checkboxes and clicking specific ones based on their values (cv1 and cv3)

Starting URL: http://sahitest.com/demo/formTest.htm

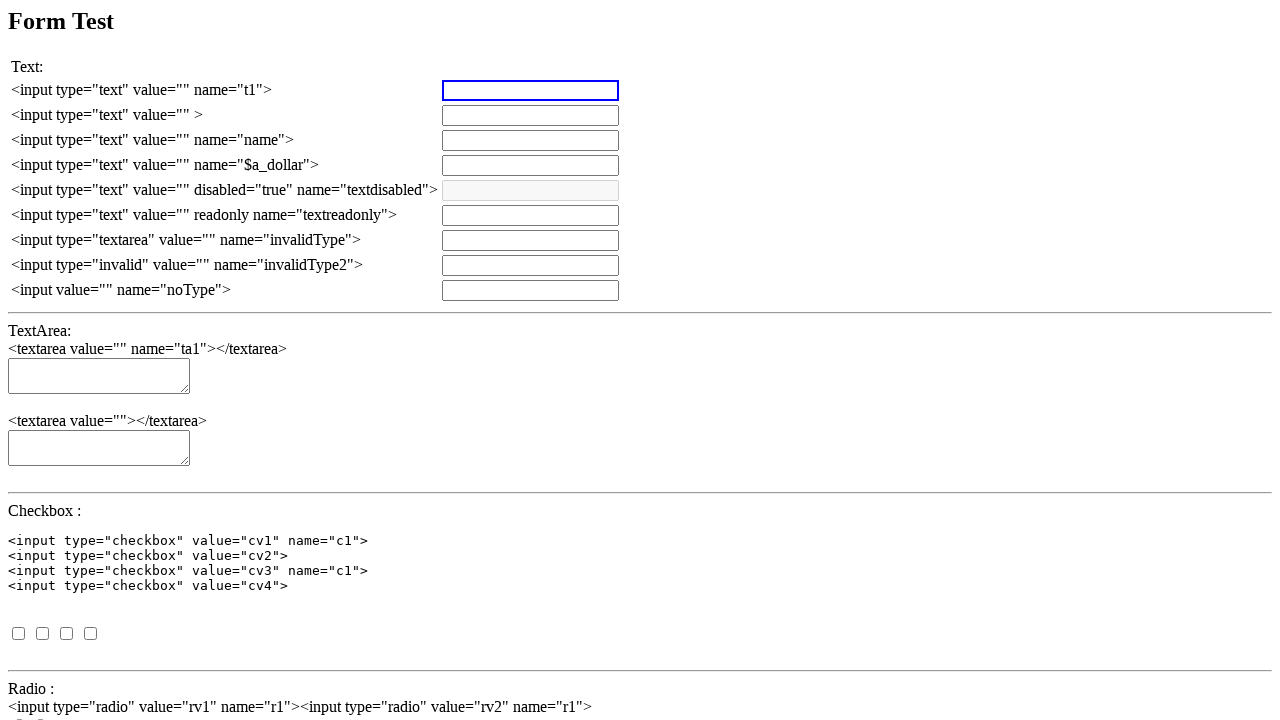

Waited for checkboxes to load on the form
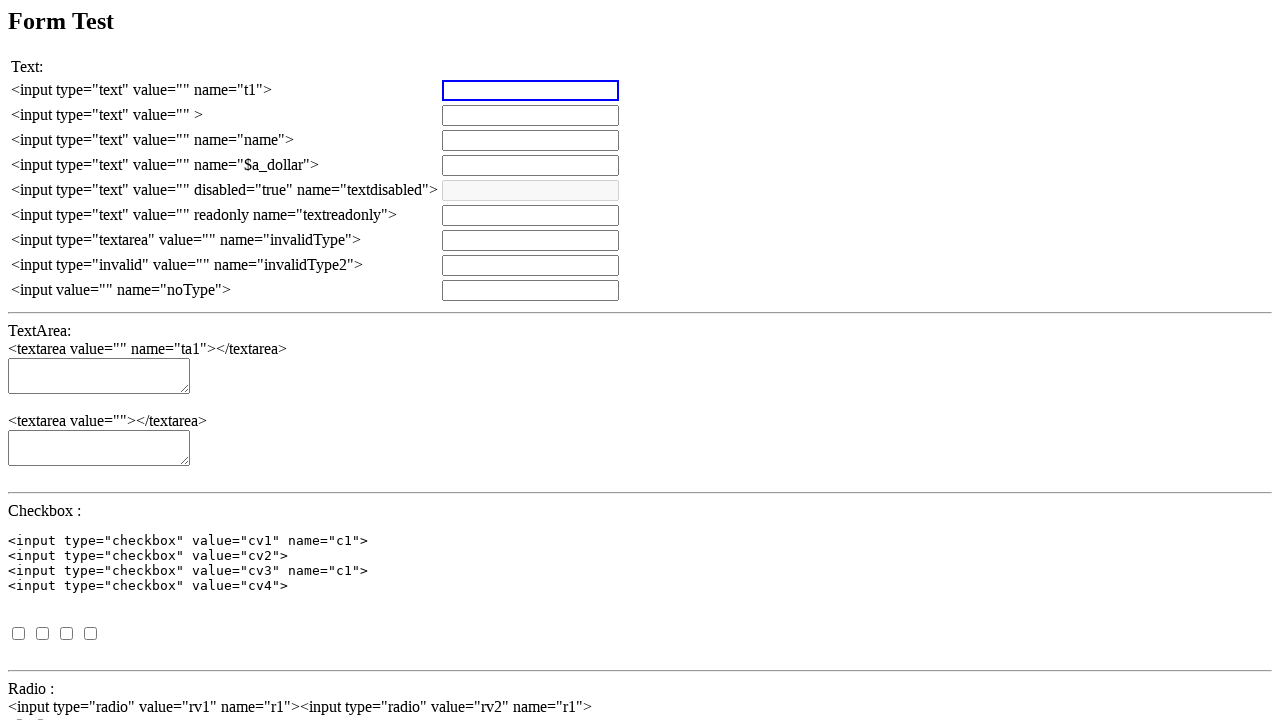

Clicked checkbox with value 'cv1' at (18, 633) on input[type='checkbox'][value='cv1']
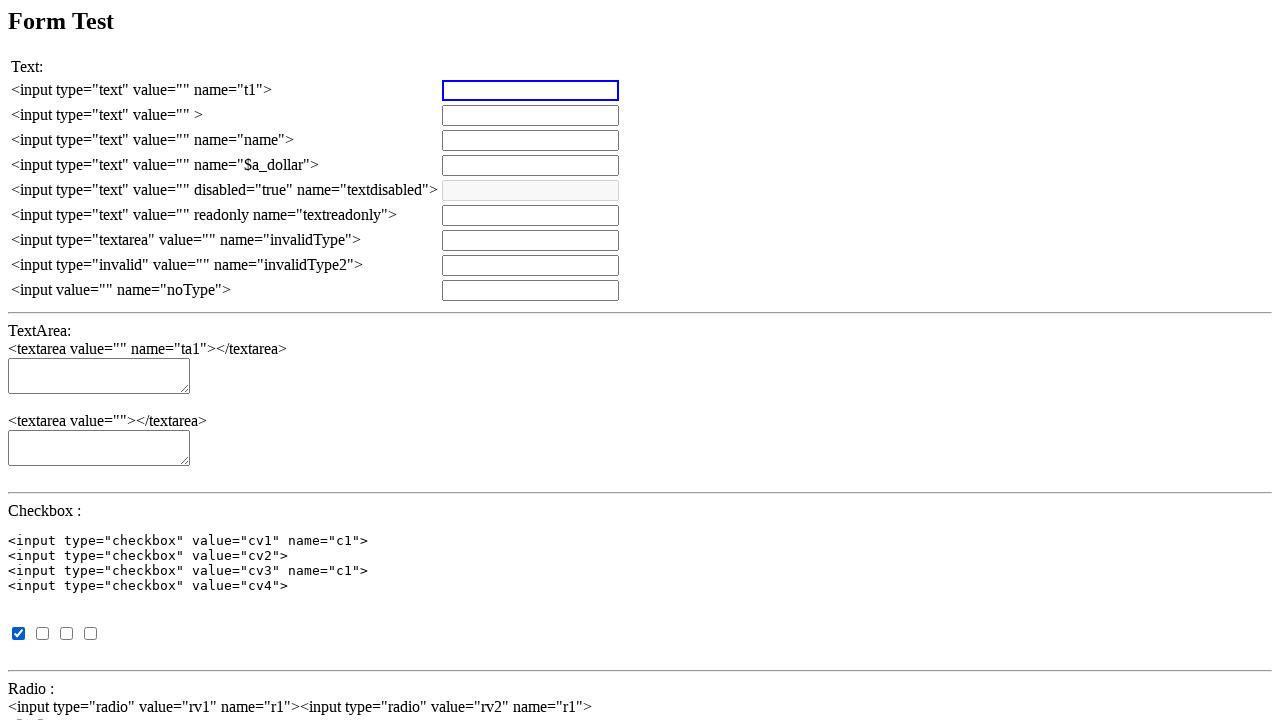

Clicked checkbox with value 'cv3' at (66, 633) on input[type='checkbox'][value='cv3']
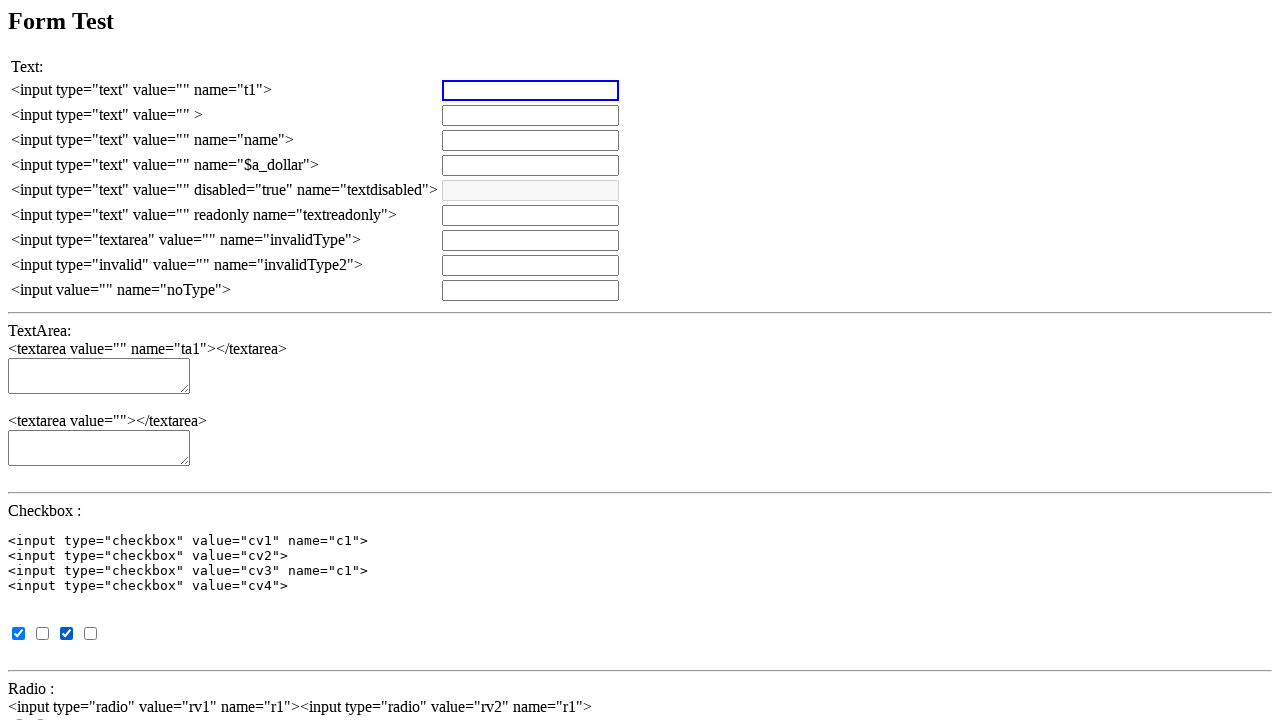

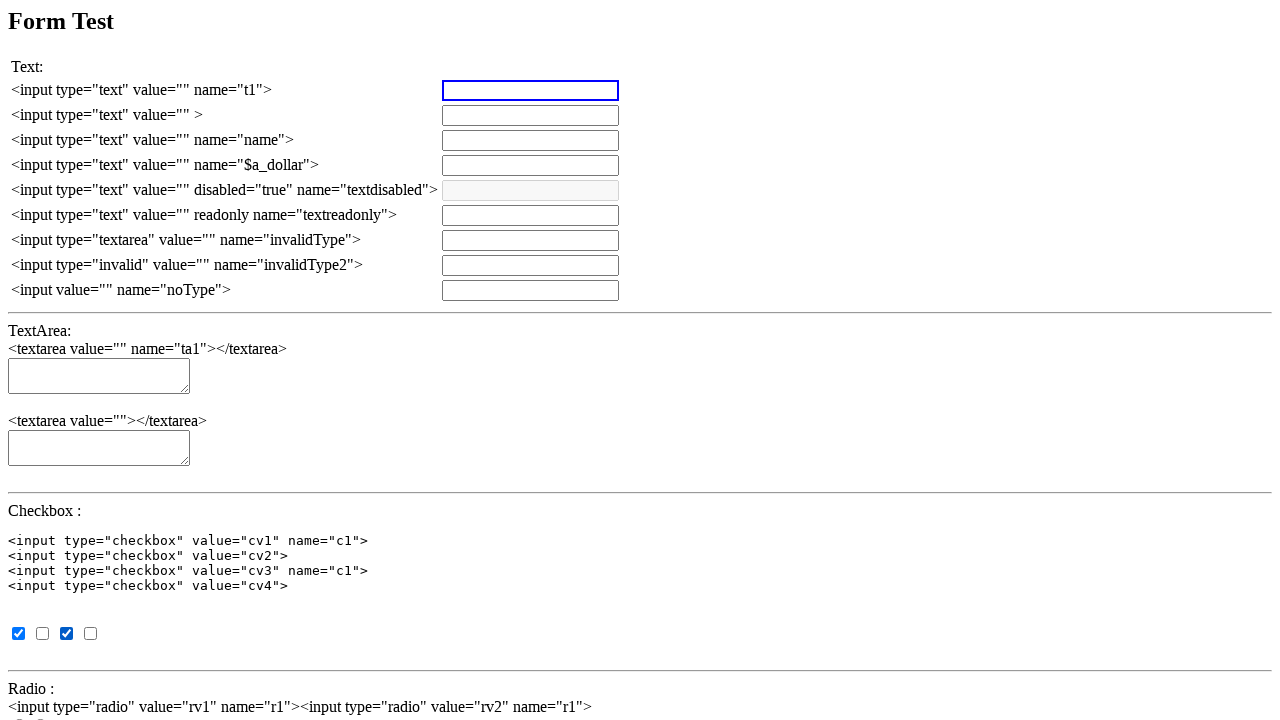